Navigates to Form Authentication page and verifies the href attribute of the 'Elemental Selenium' link

Starting URL: https://the-internet.herokuapp.com/

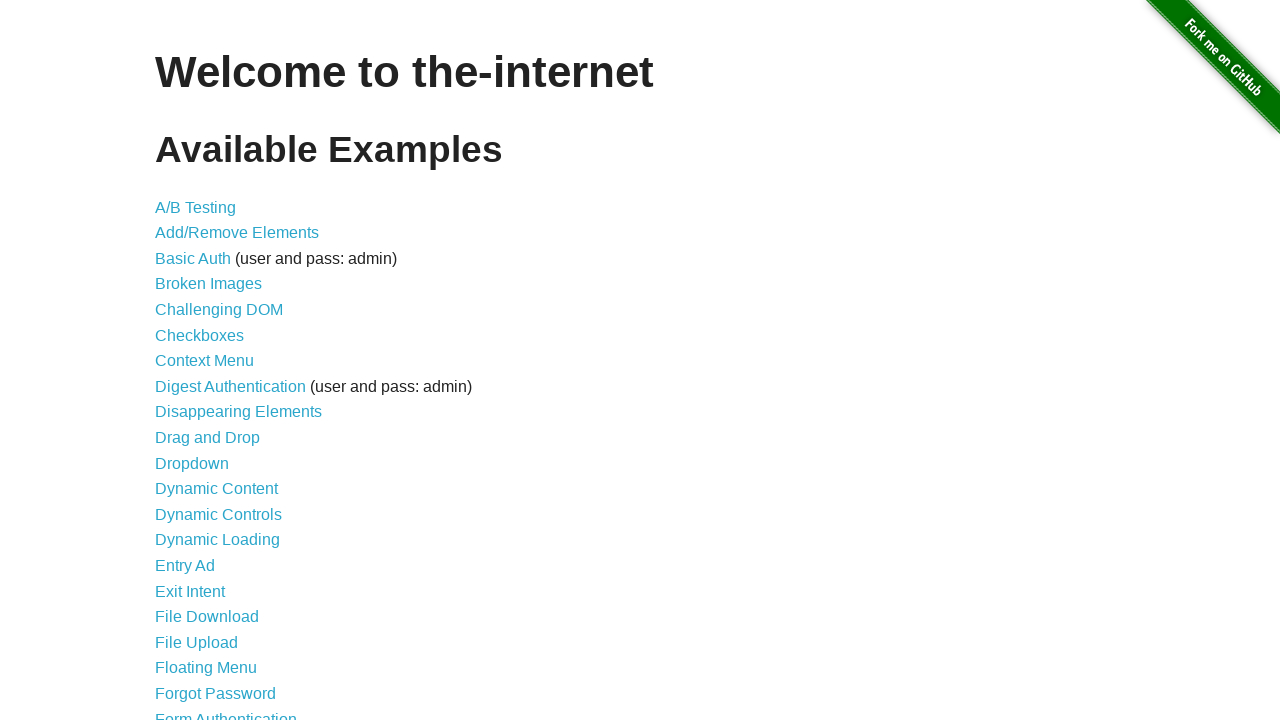

Navigated to the-internet.herokuapp.com home page
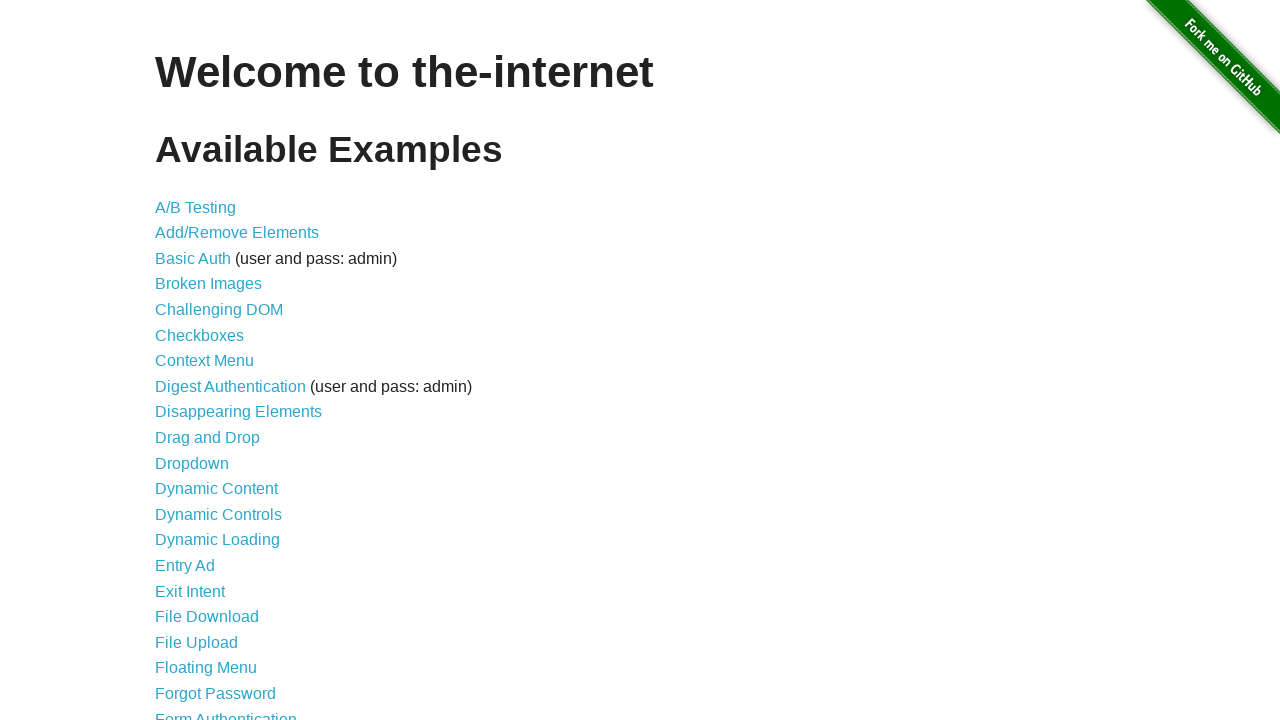

Clicked on Form Authentication link at (226, 712) on text=Form Authentication
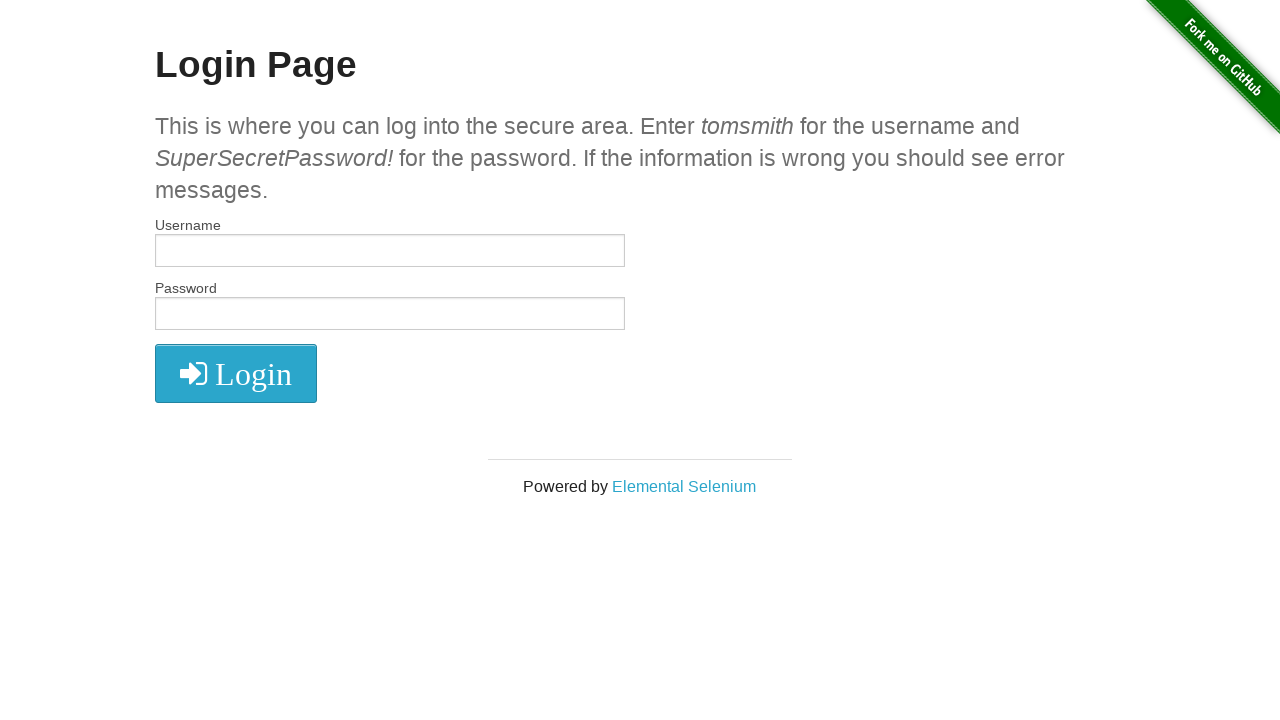

Verified Elemental Selenium link has correct href attribute
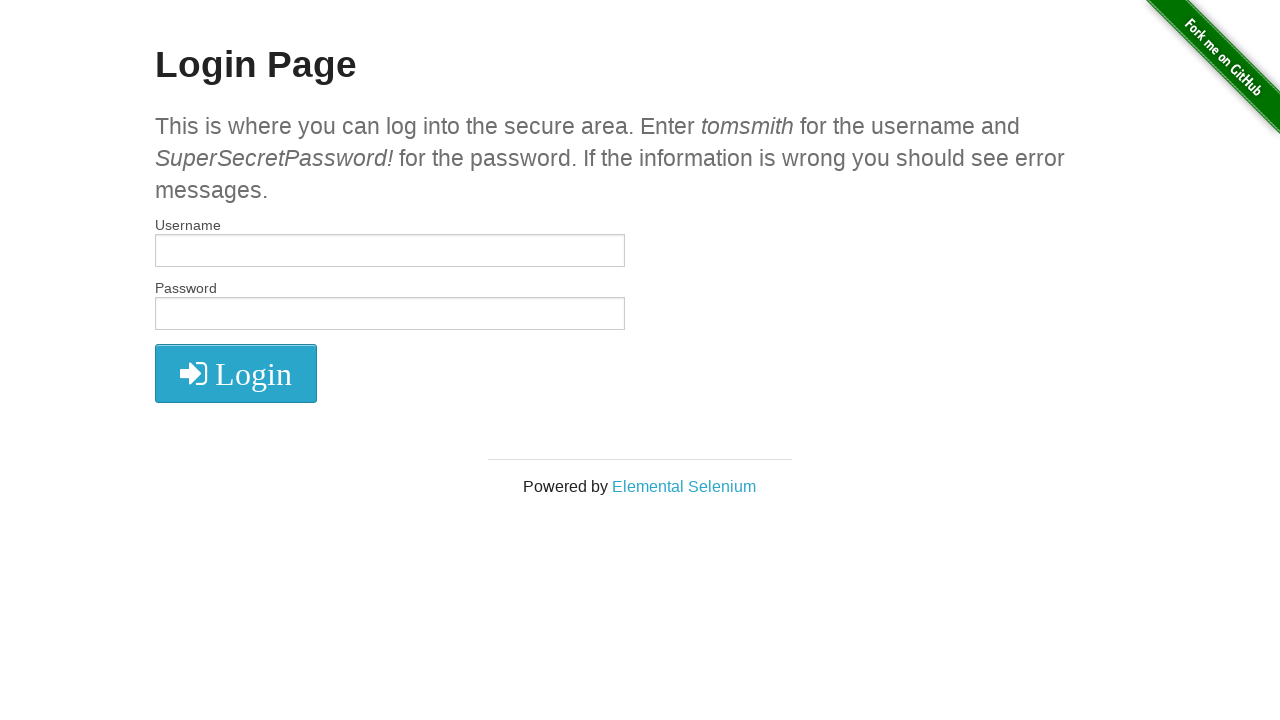

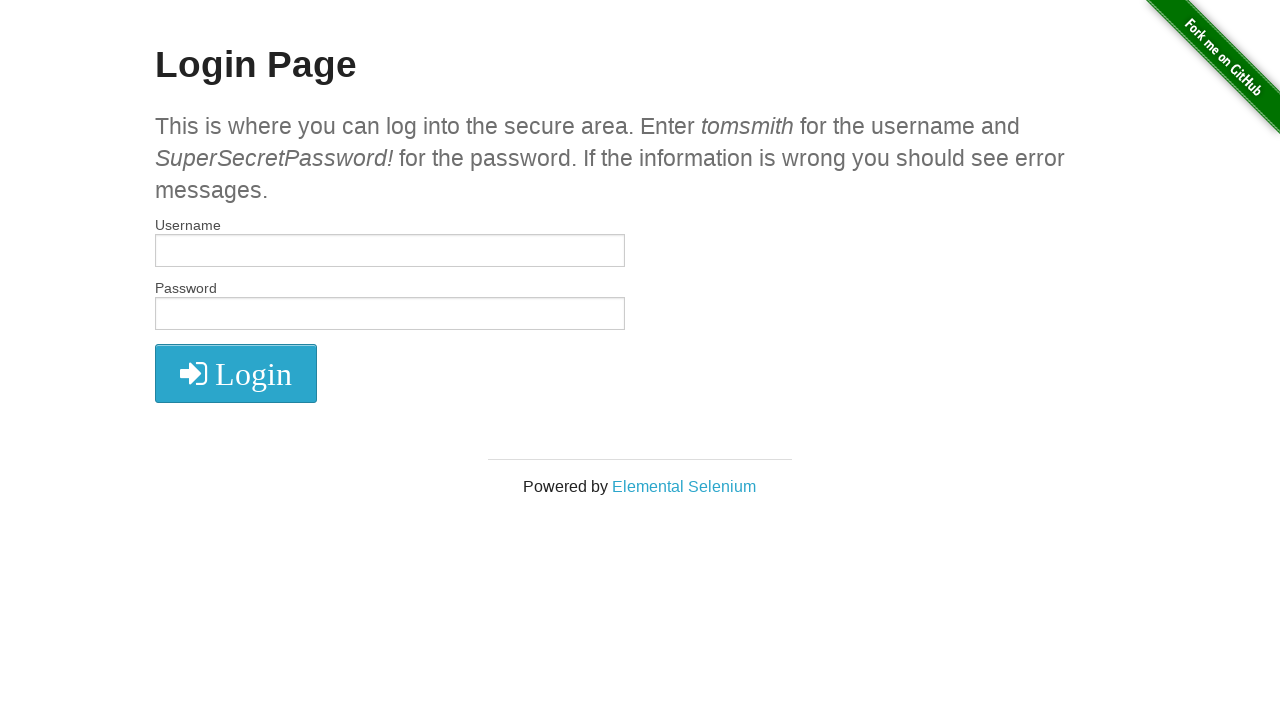